Tests click-and-hold functionality by pressing and holding on a button element and verifying the text changes to "Keep holding down!"

Starting URL: https://automationtesting.co.uk/actions.html

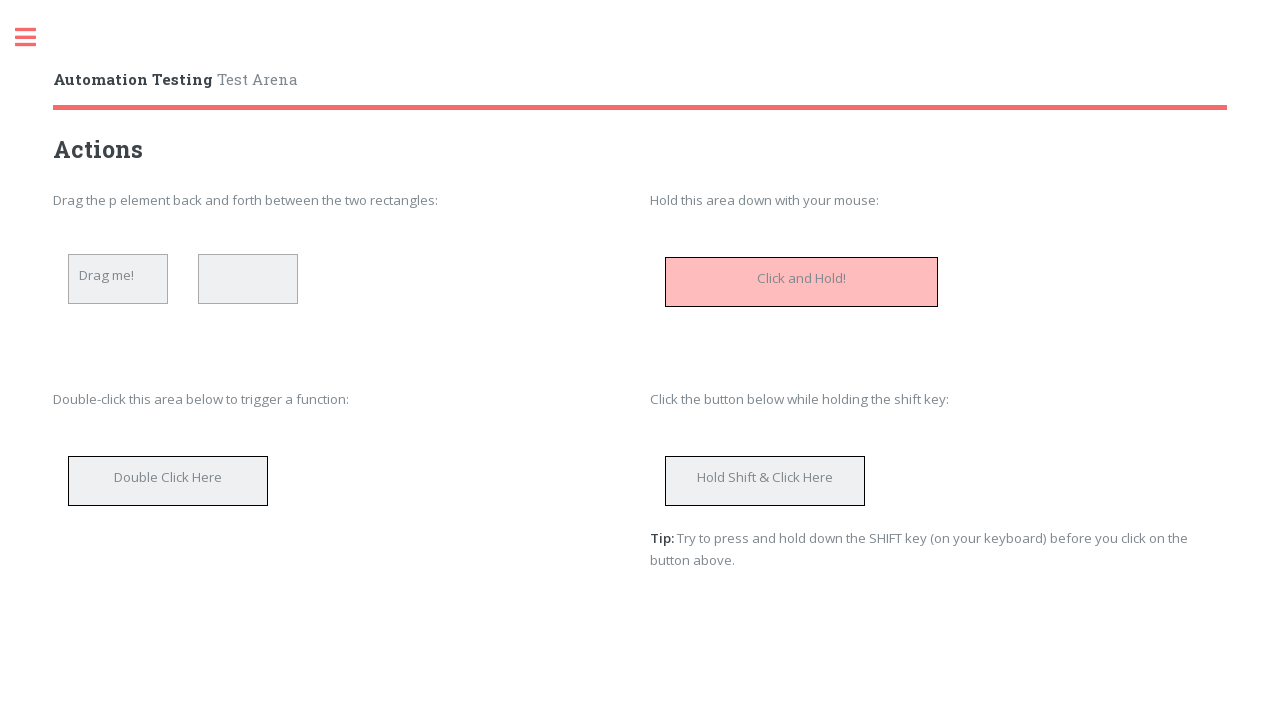

Located the click-and-hold button element
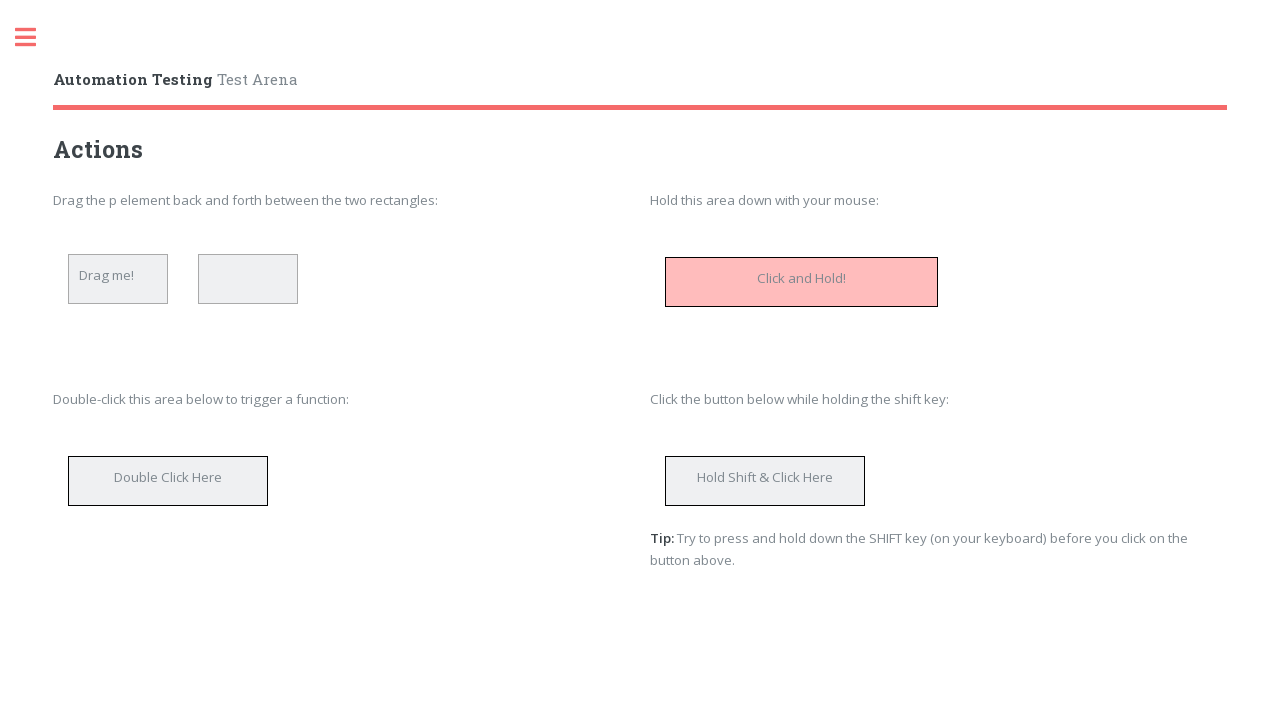

Dispatched mousedown event to initiate click-and-hold
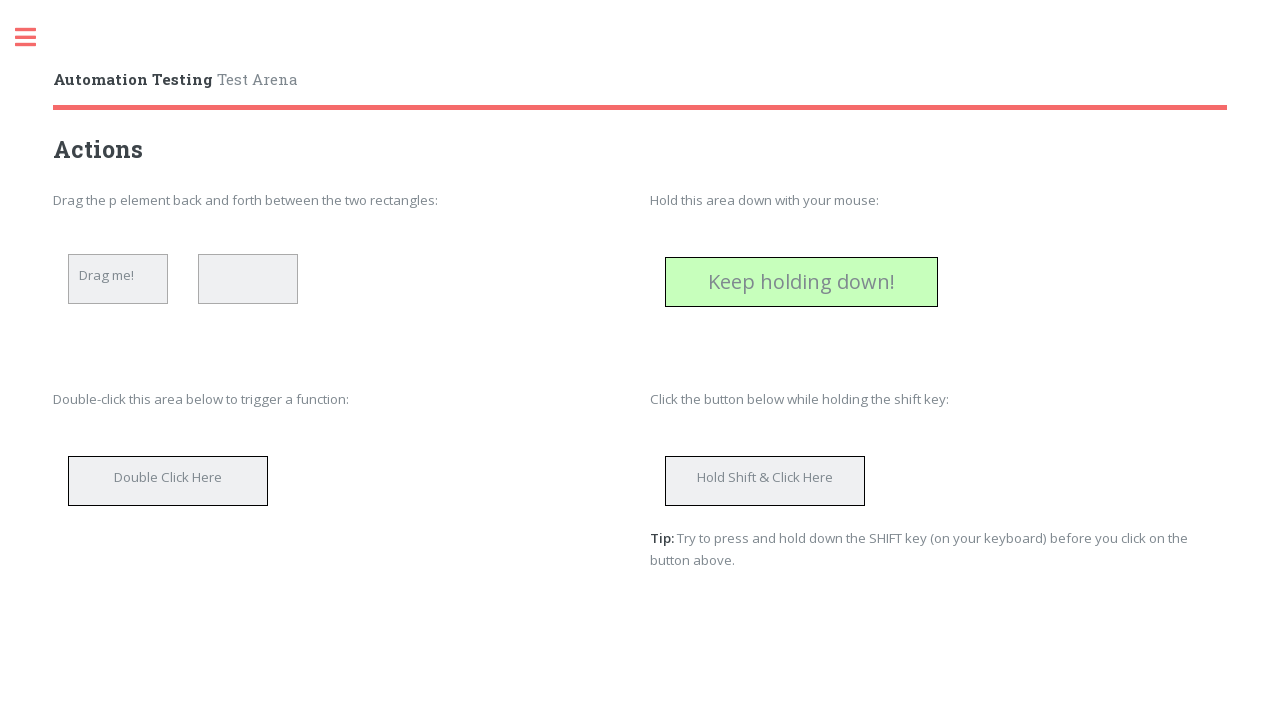

Button text changed to 'Keep holding down!' confirming click-and-hold functionality
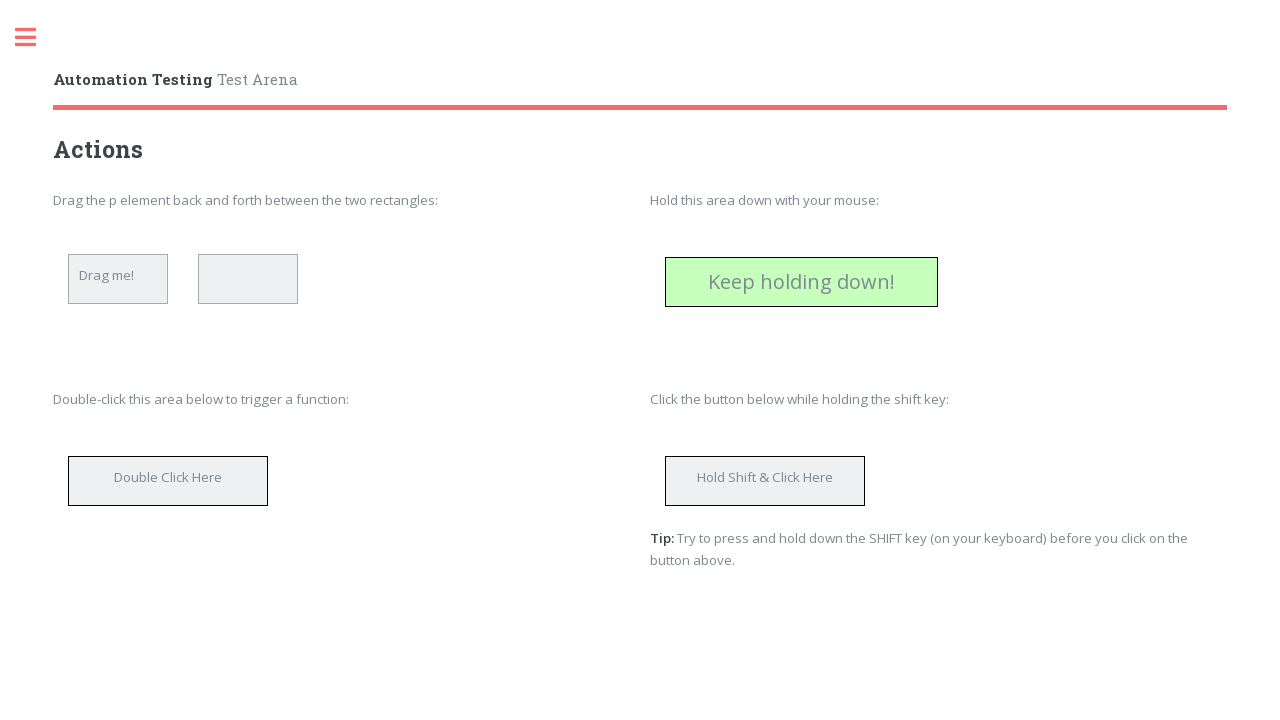

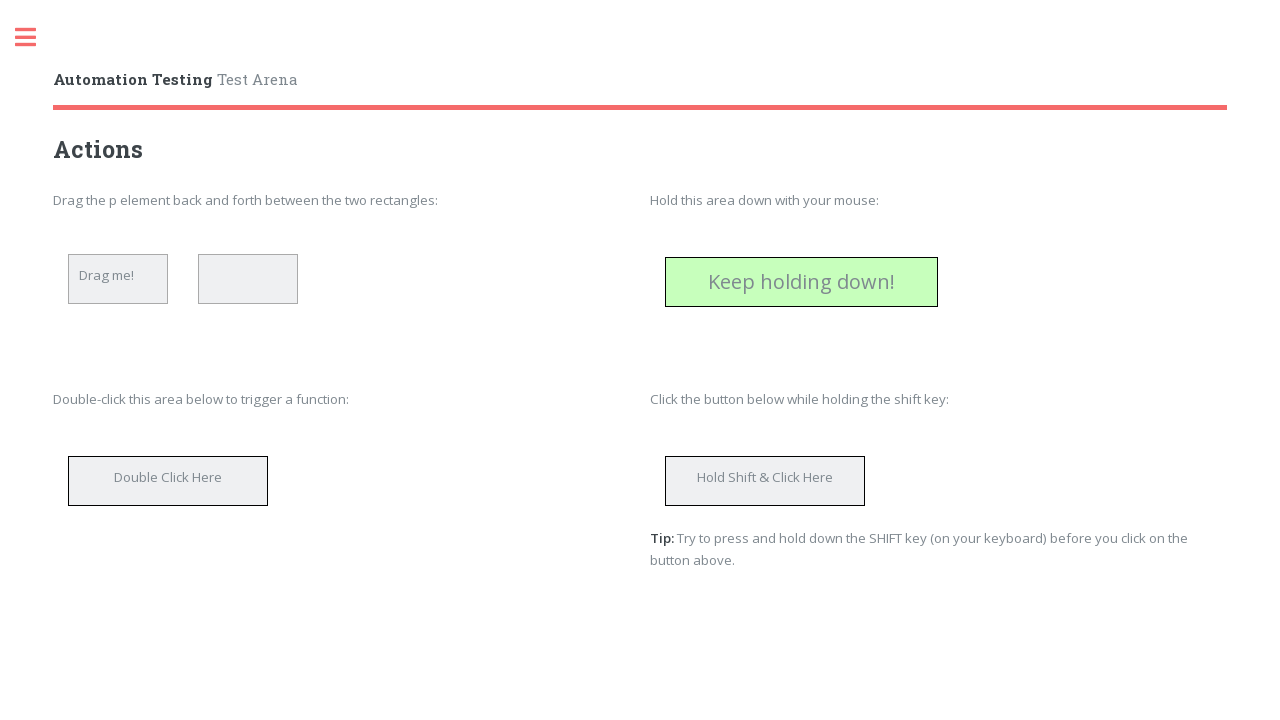